Tests dropdown selection functionality on LambdaTest website by selecting options using different methods (by index, visible text, and value)

Starting URL: https://lambdatest.com

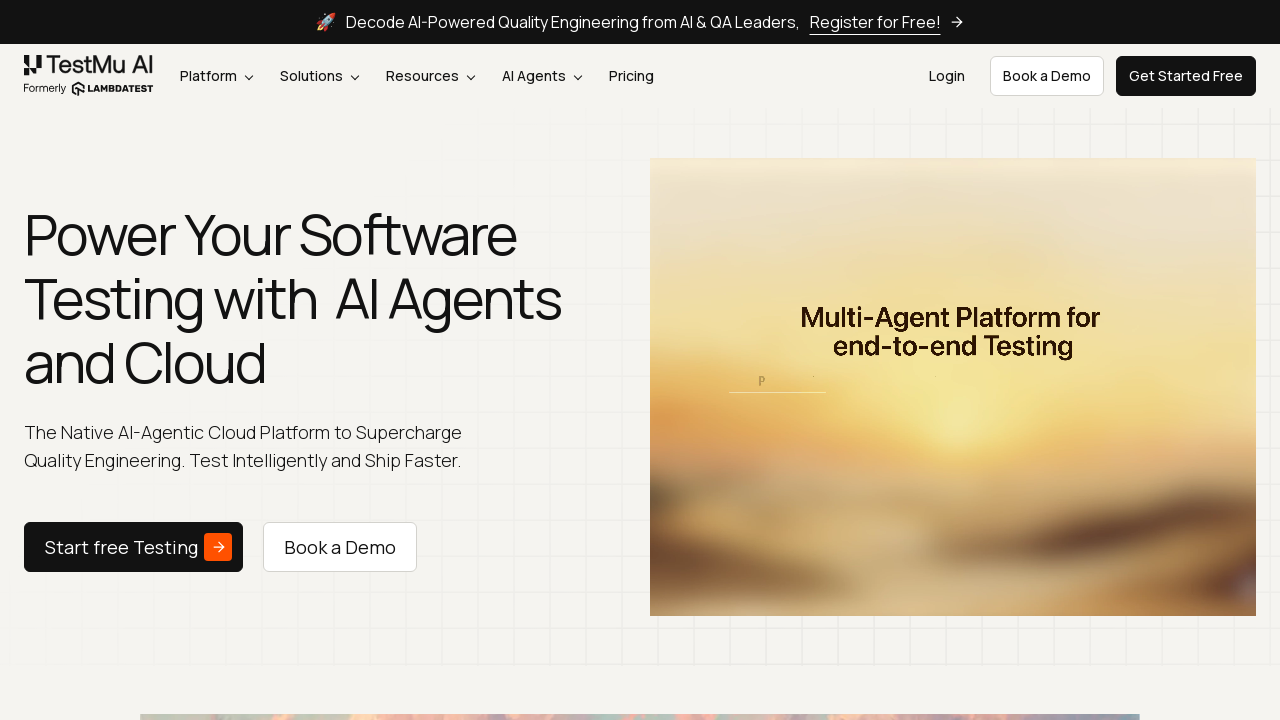

Dropdown element not found or interaction failed on #test-select
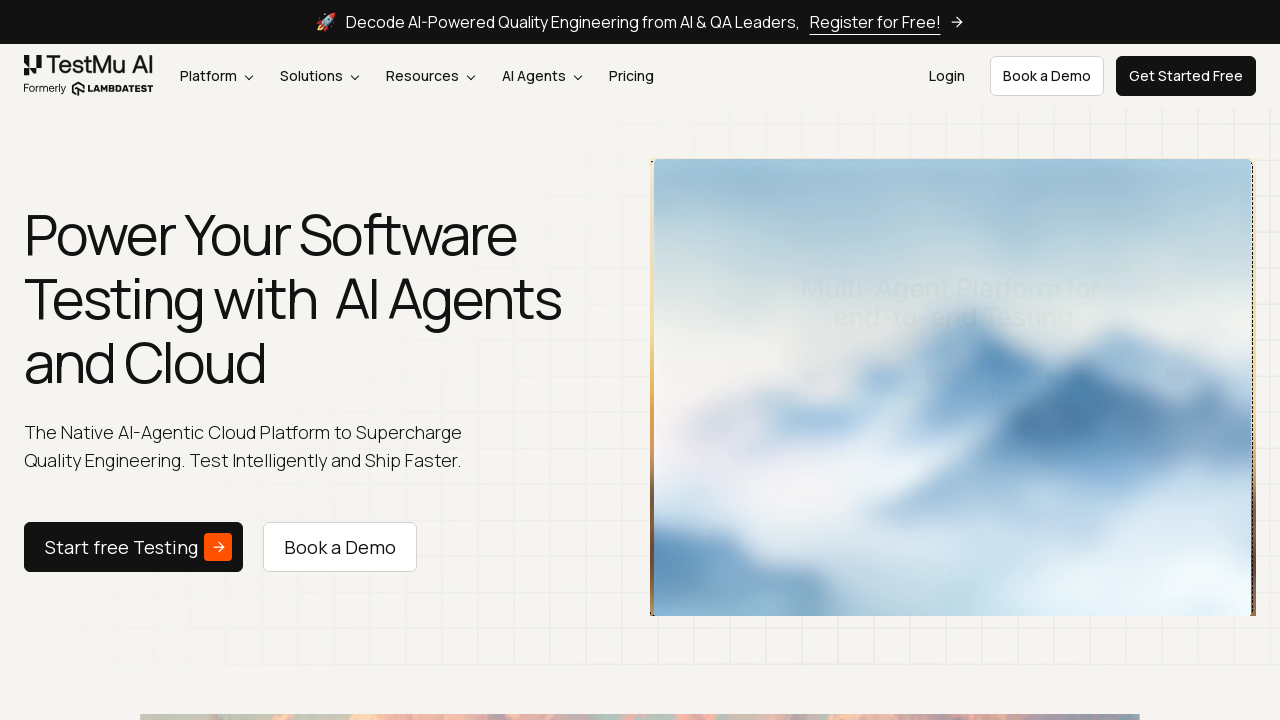

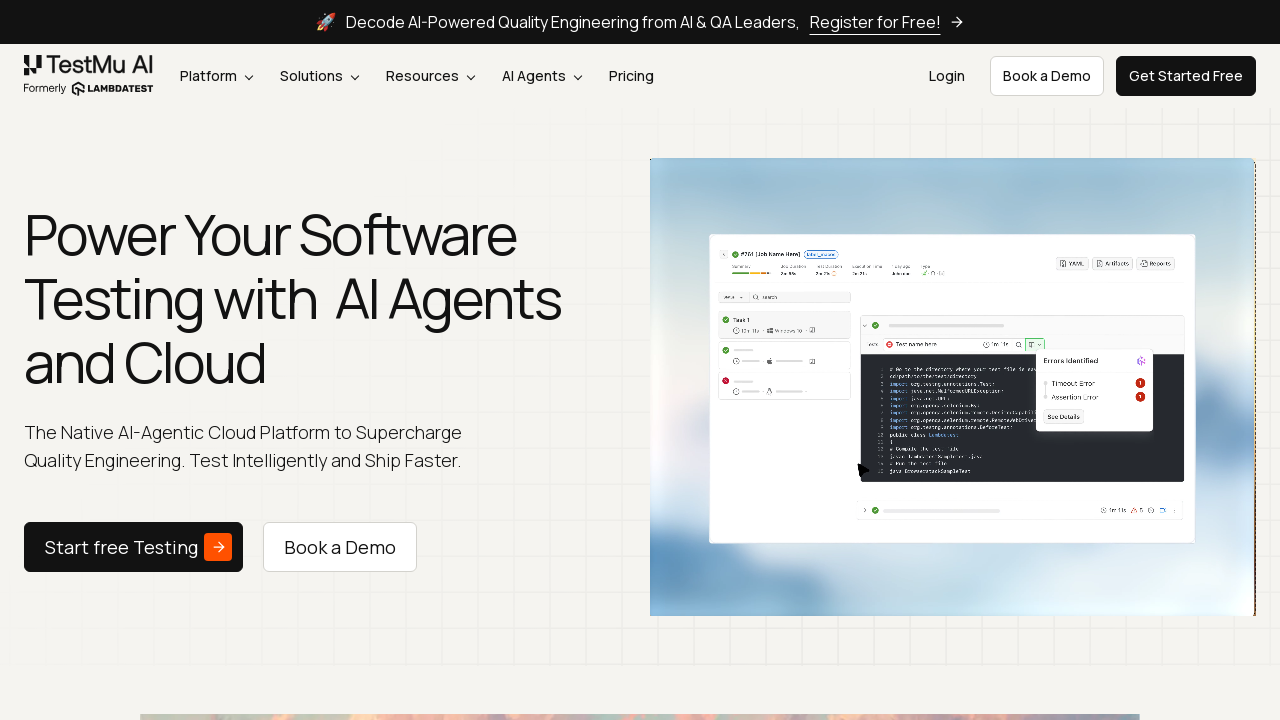